Tests mouse hover functionality by hovering over menu items to reveal submenus

Starting URL: https://demoqa.com/menu/

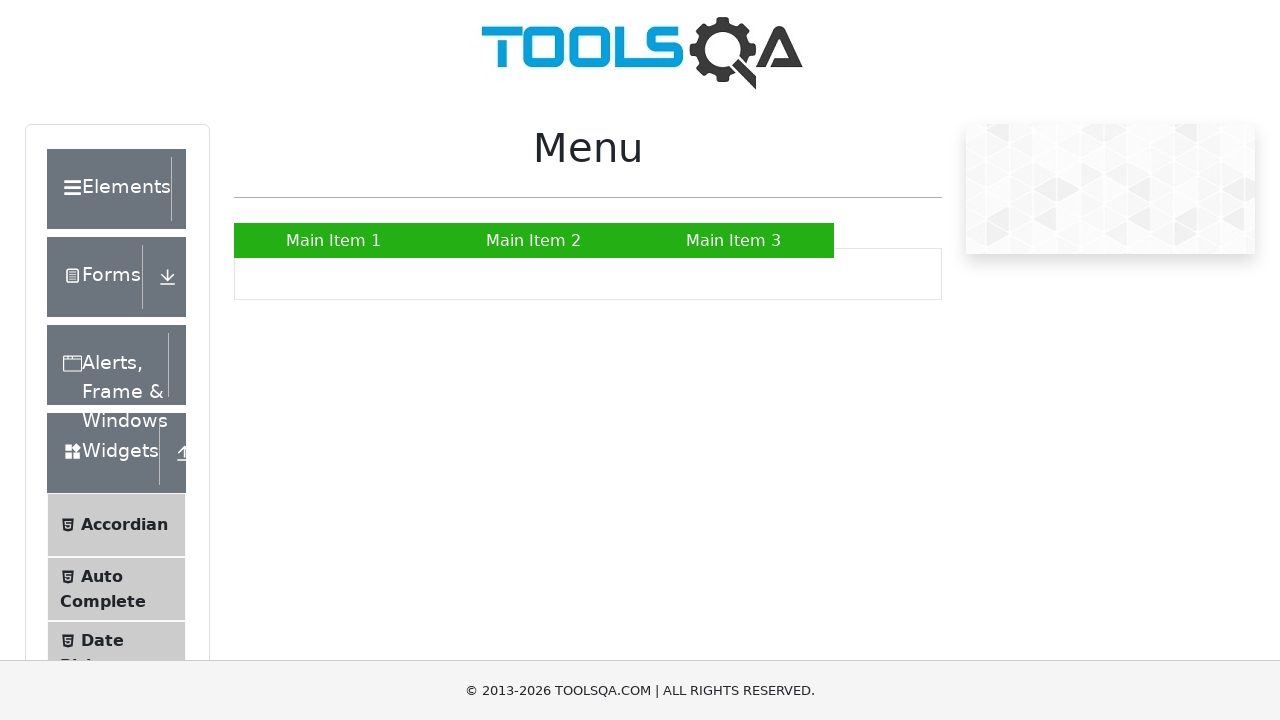

Hovered over Main Item 2 menu to reveal submenu at (534, 240) on a:has-text('Main Item 2')
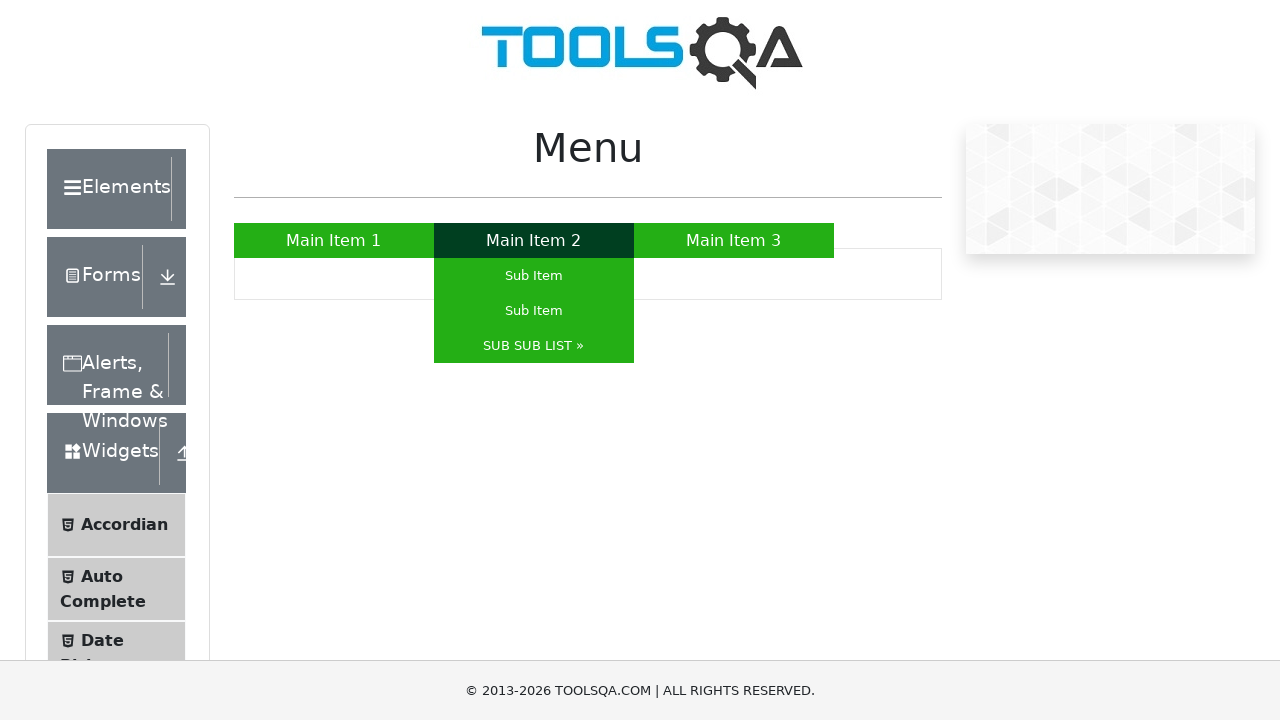

Hovered over SUB SUB LIST submenu item at (534, 346) on a:has-text('SUB SUB LIST »')
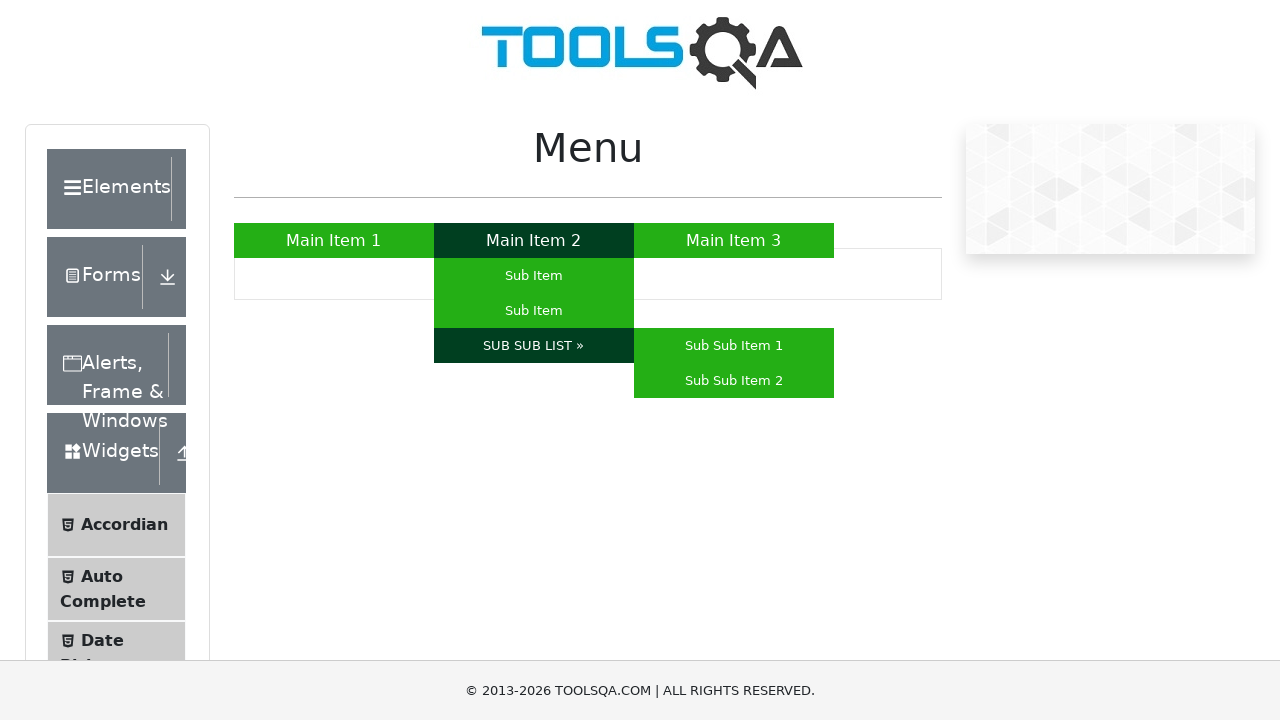

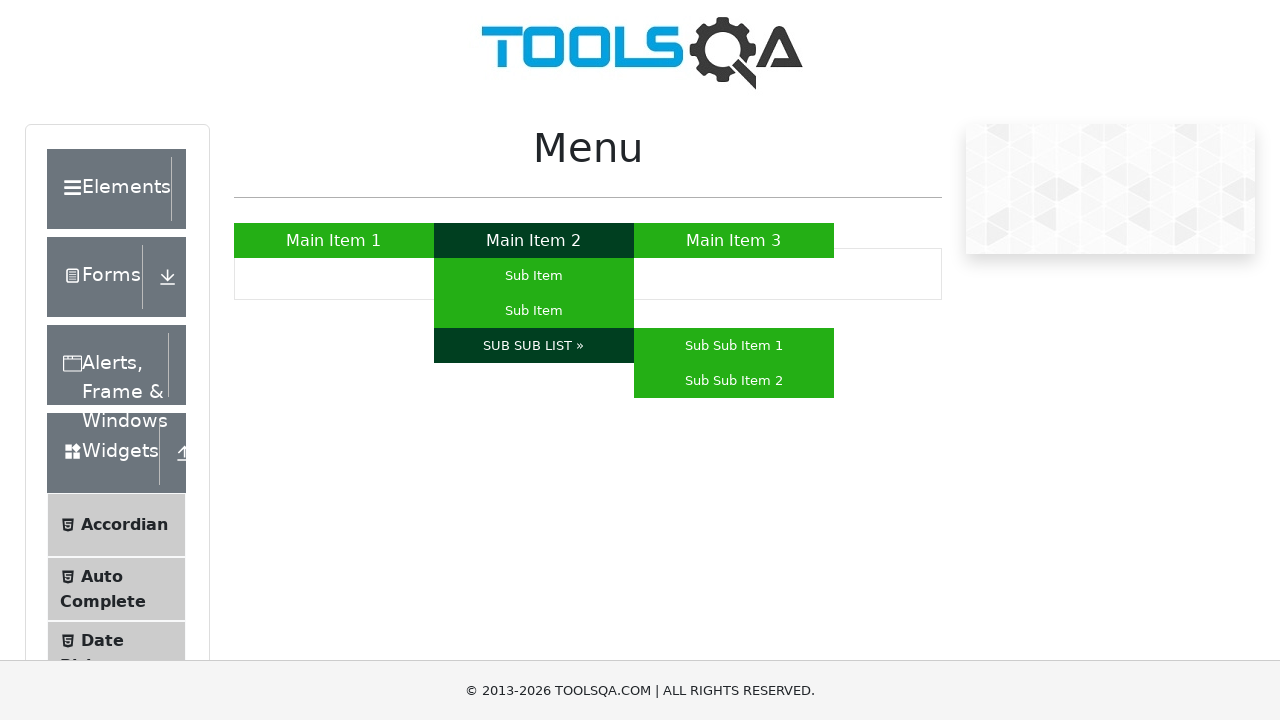